Tests a loading images page by waiting for images to finish loading (indicated by "Done!" text) and then verifying the award image element is present

Starting URL: https://bonigarcia.dev/selenium-webdriver-java/loading-images.html

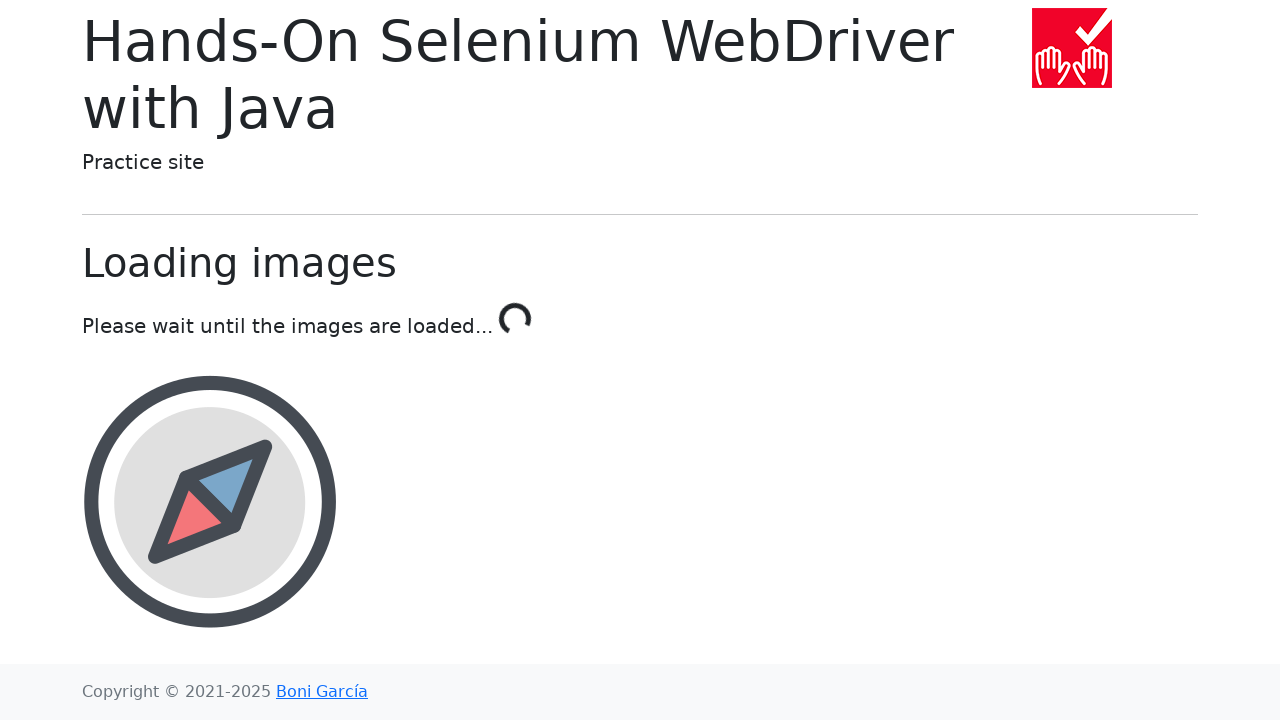

Navigated to loading images test page
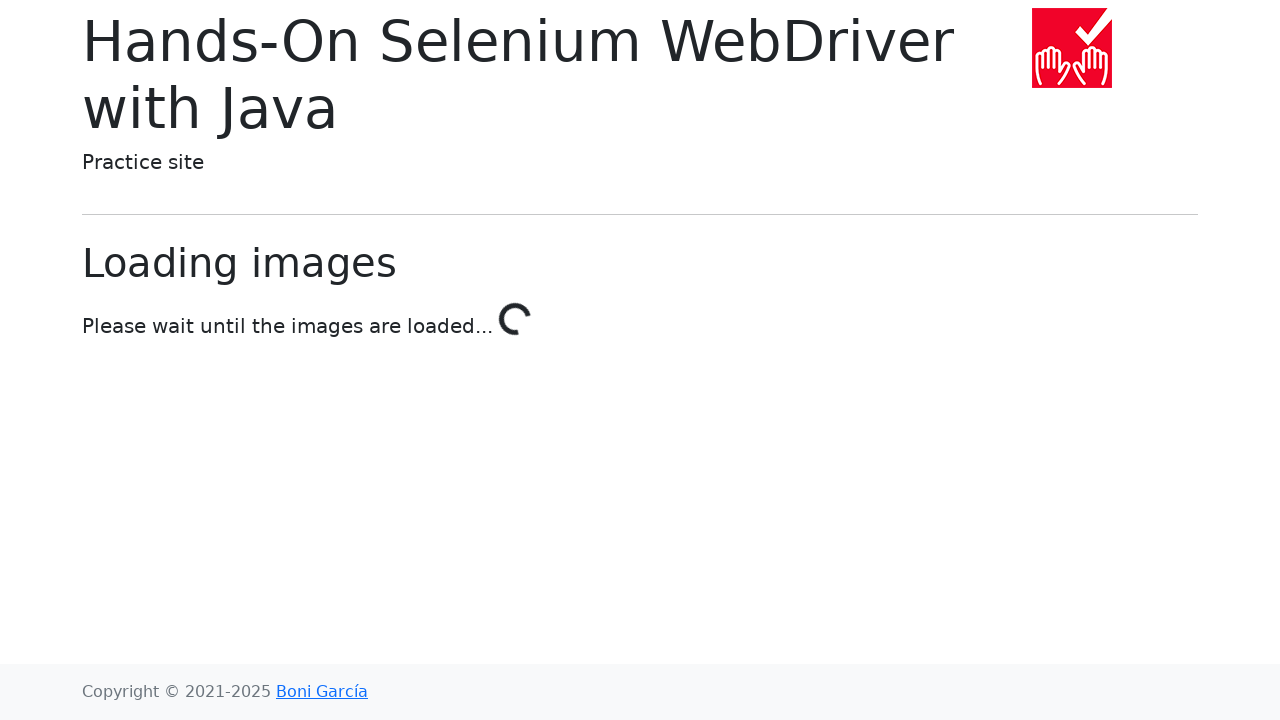

Images finished loading - 'Done!' text appeared
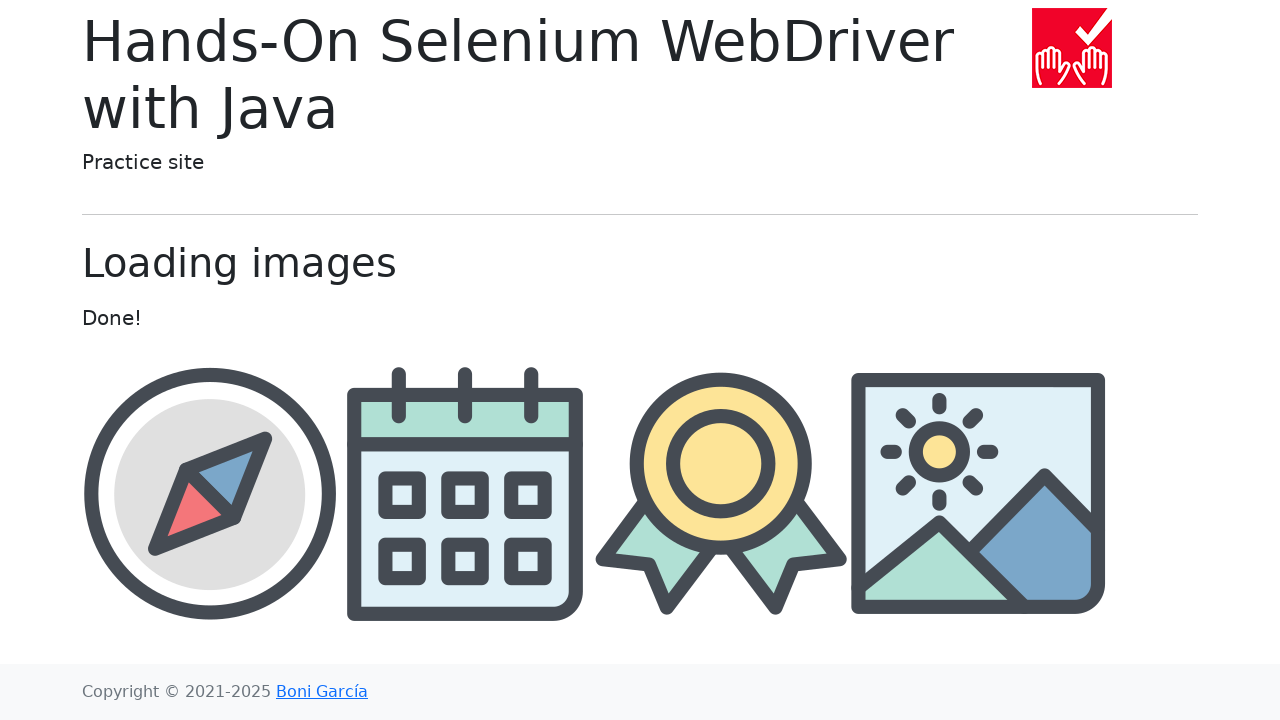

Award image element is present and visible
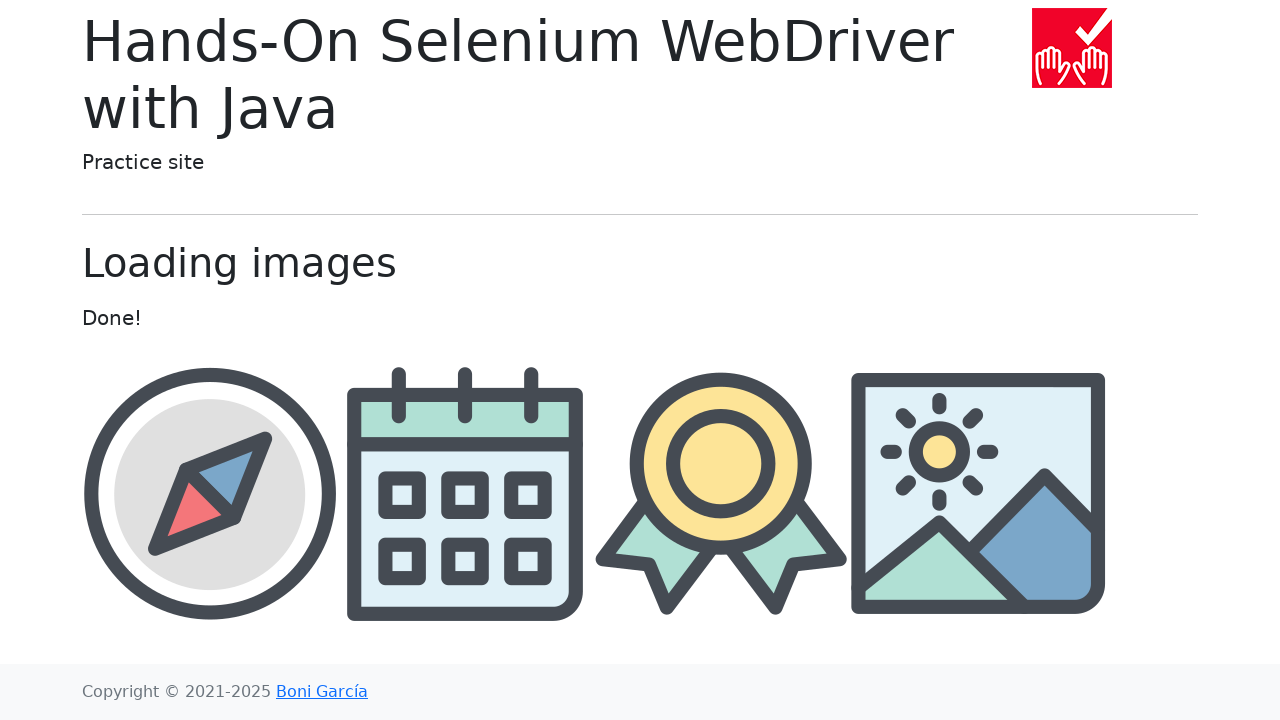

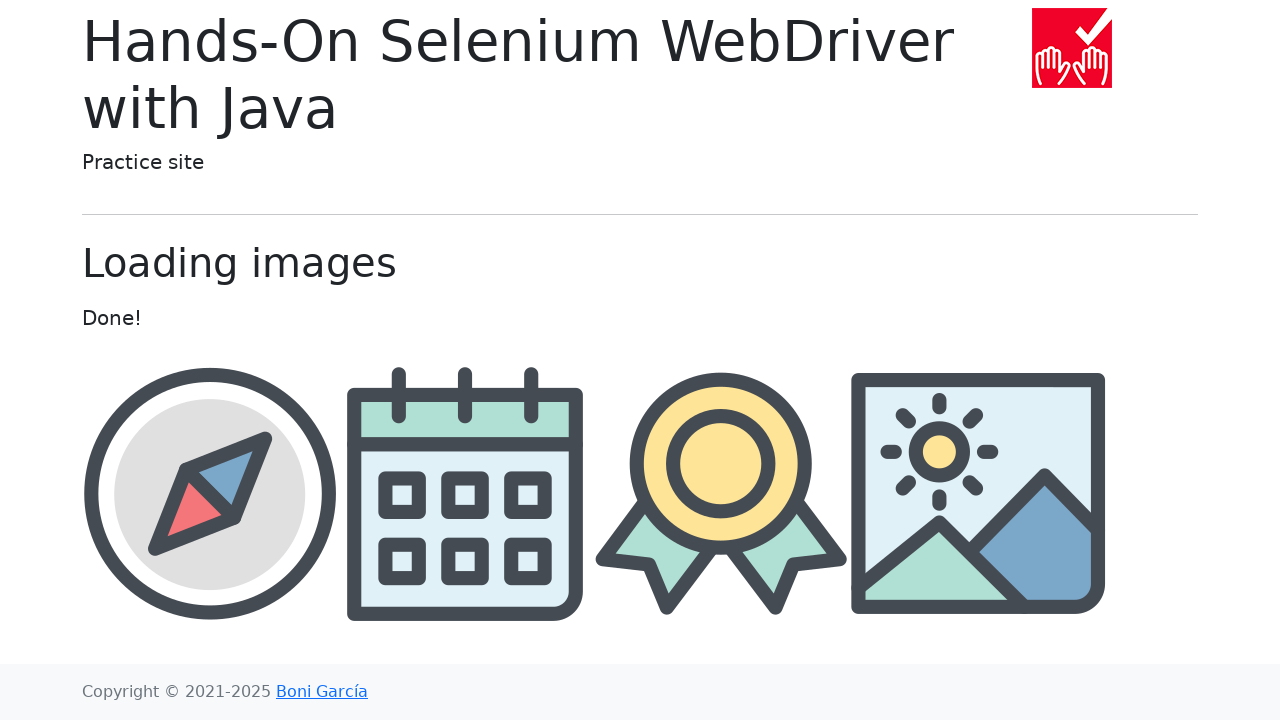